Tests tooltip functionality on jQuery UI demo page by hovering over an age input field and verifying the tooltip appears

Starting URL: https://jqueryui.com/tooltip/

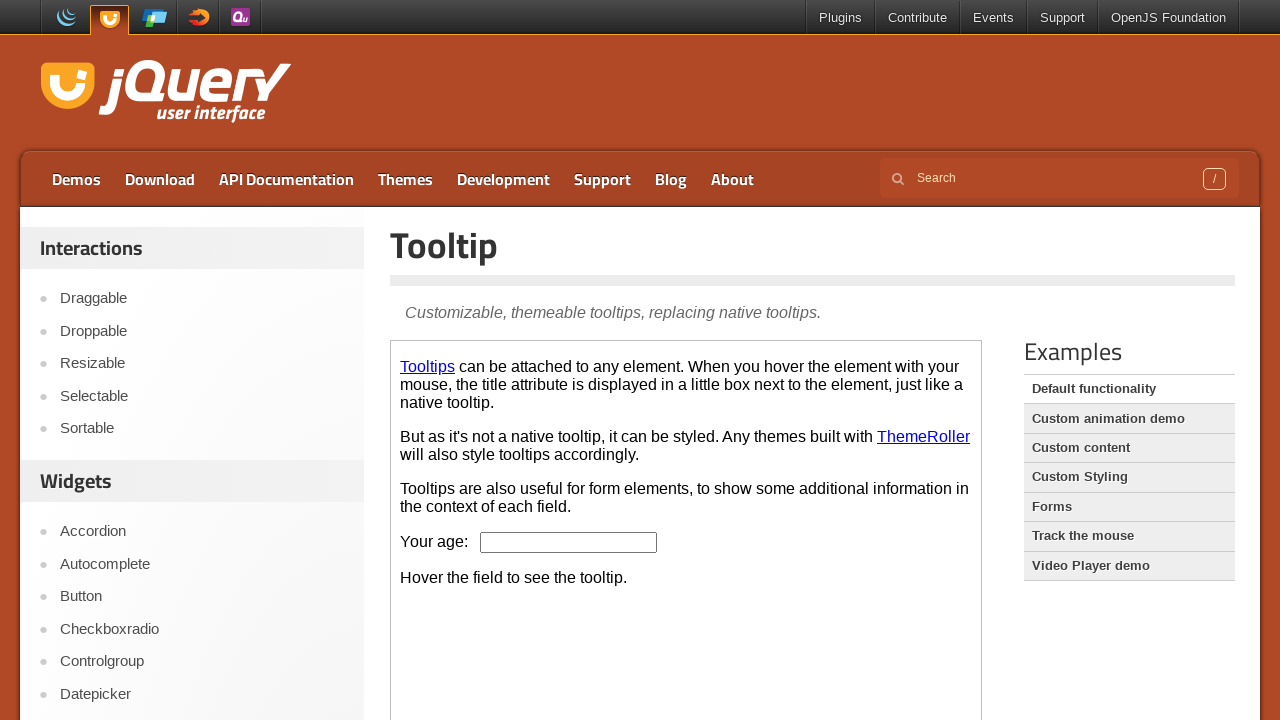

Located the demo iframe
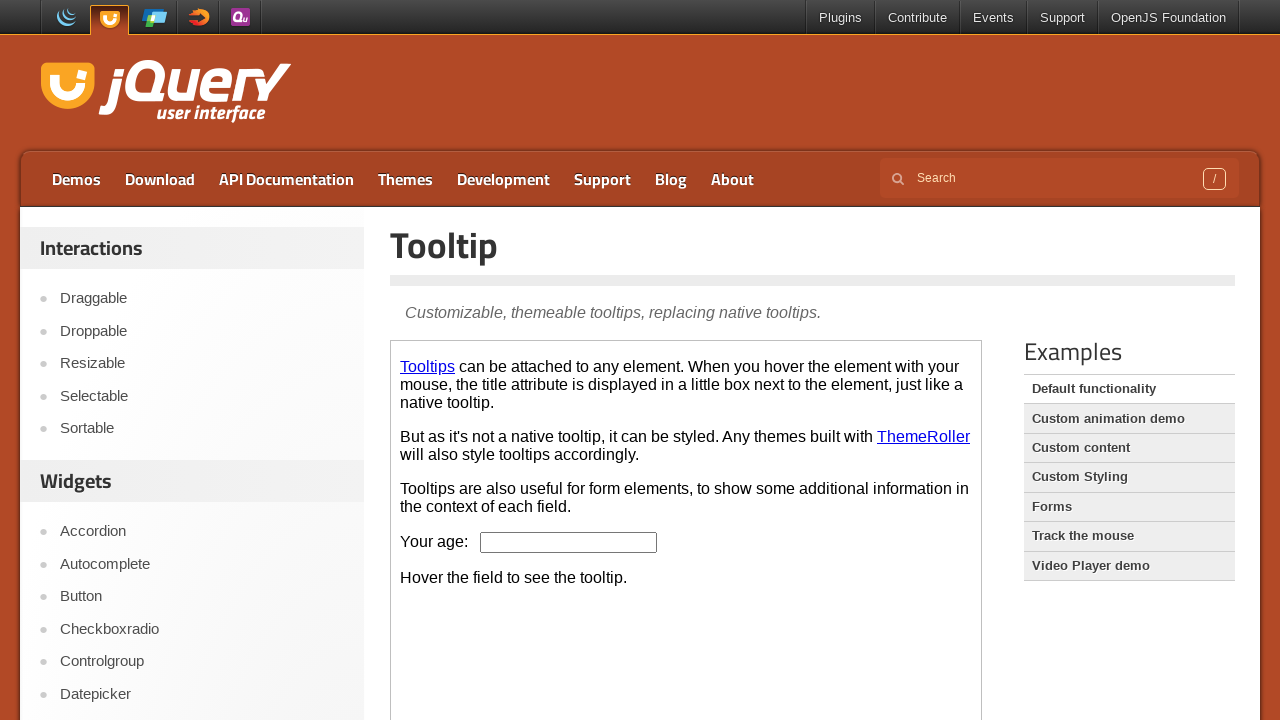

Located body element within iframe
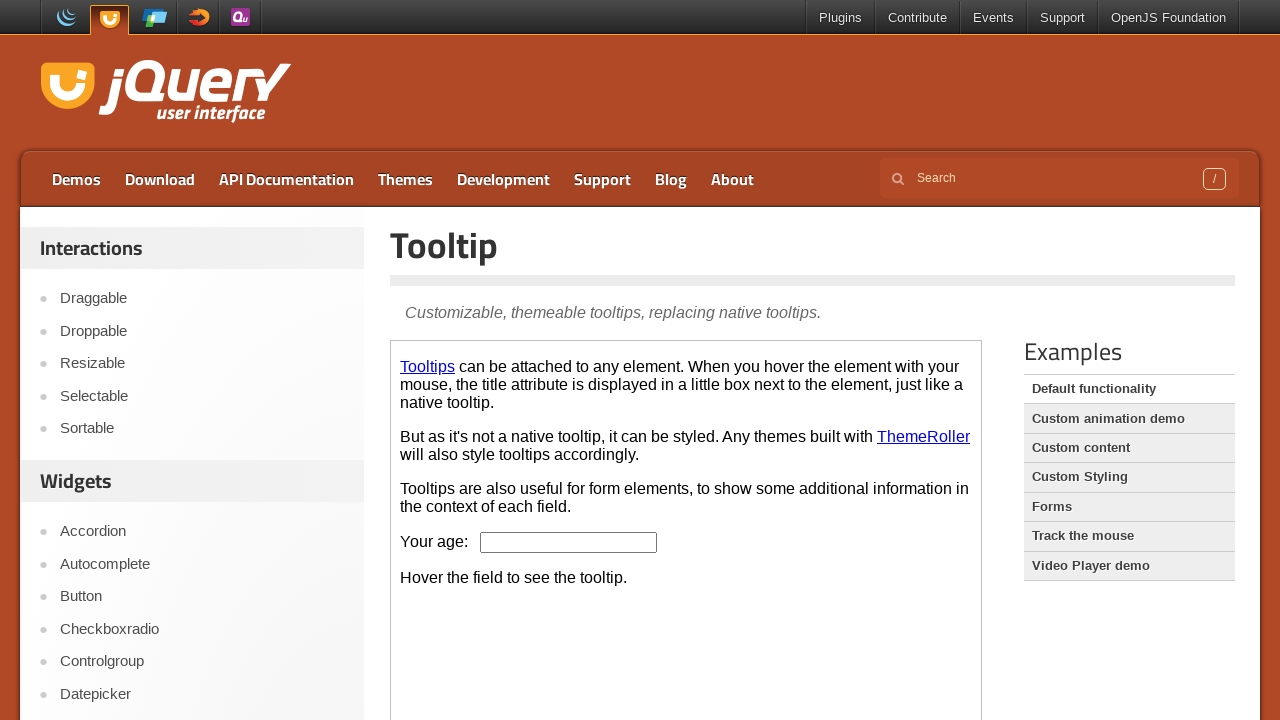

Located the age input field
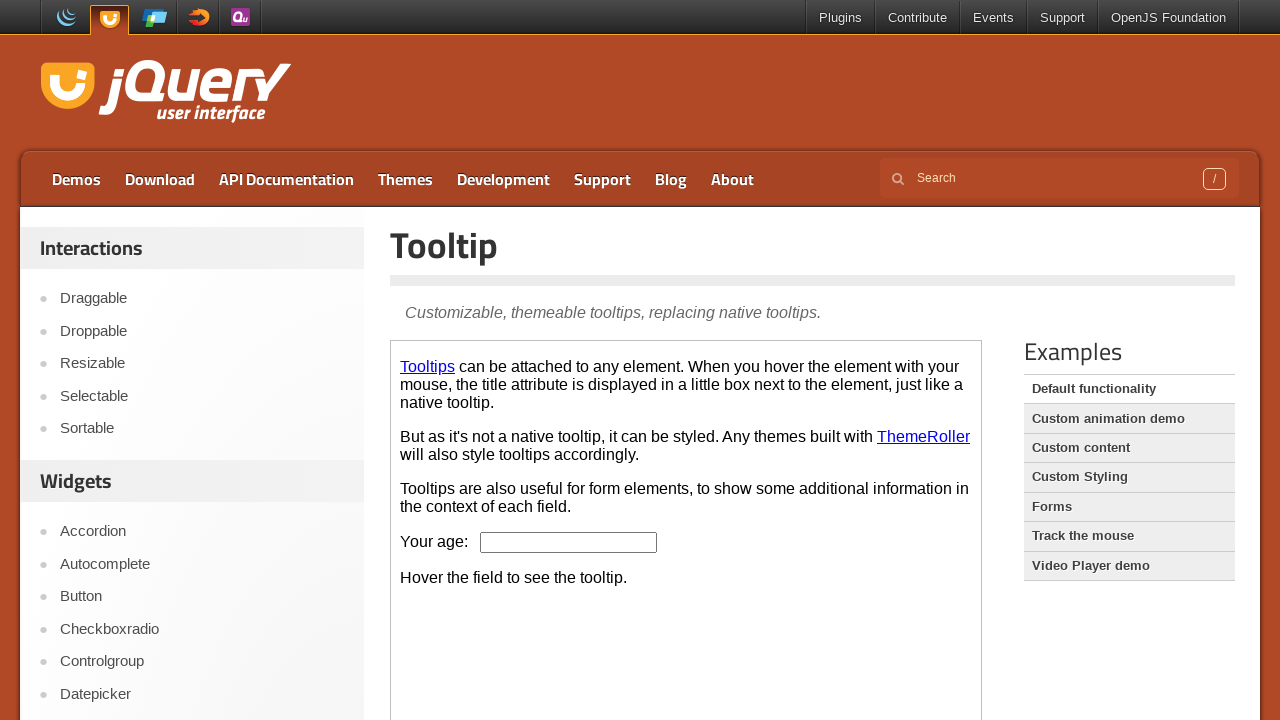

Hovered over the age input field to trigger tooltip at (569, 542) on iframe >> nth=0 >> internal:control=enter-frame >> #age
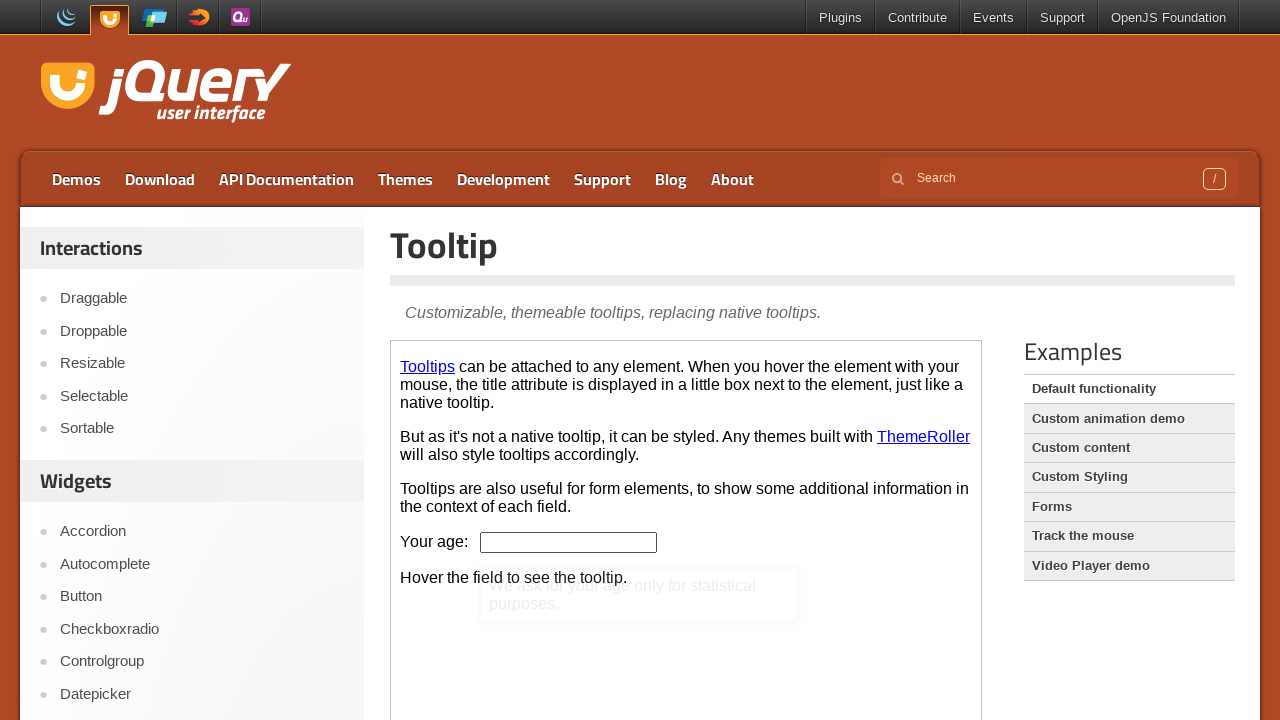

Waited 1 second for tooltip to appear
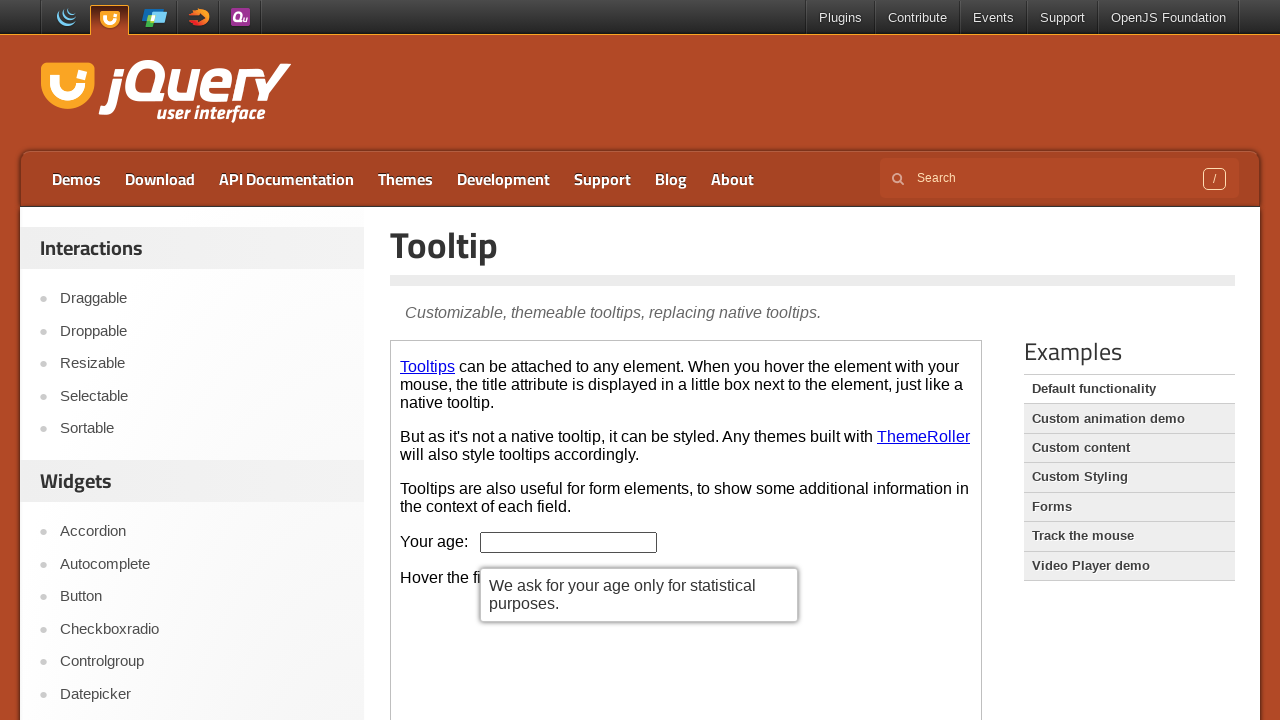

Located the tooltip element
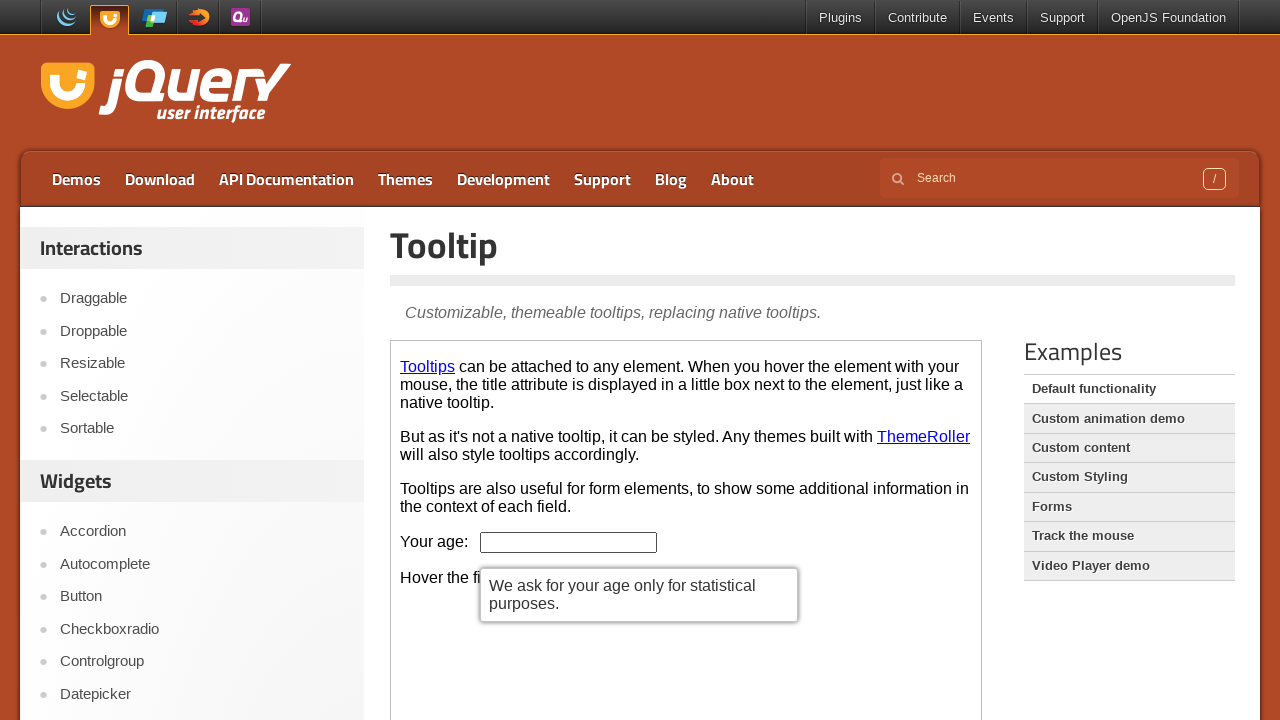

Waited 500ms to ensure tooltip is fully visible
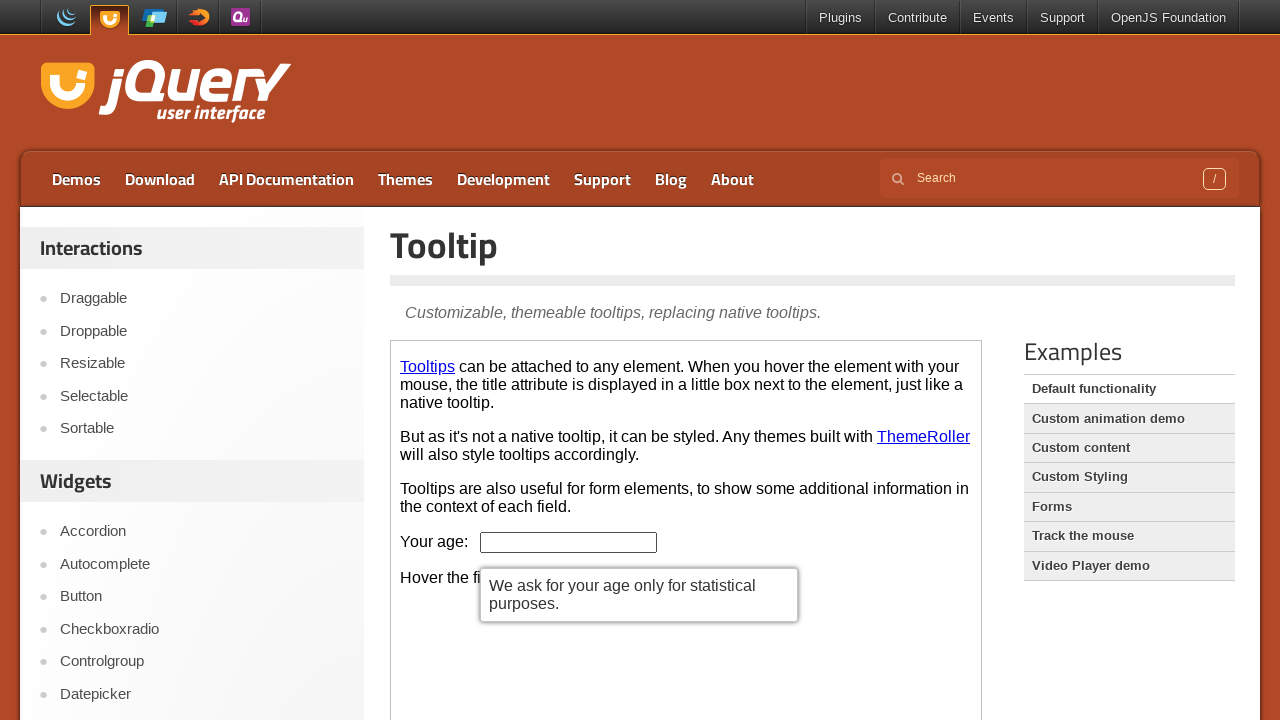

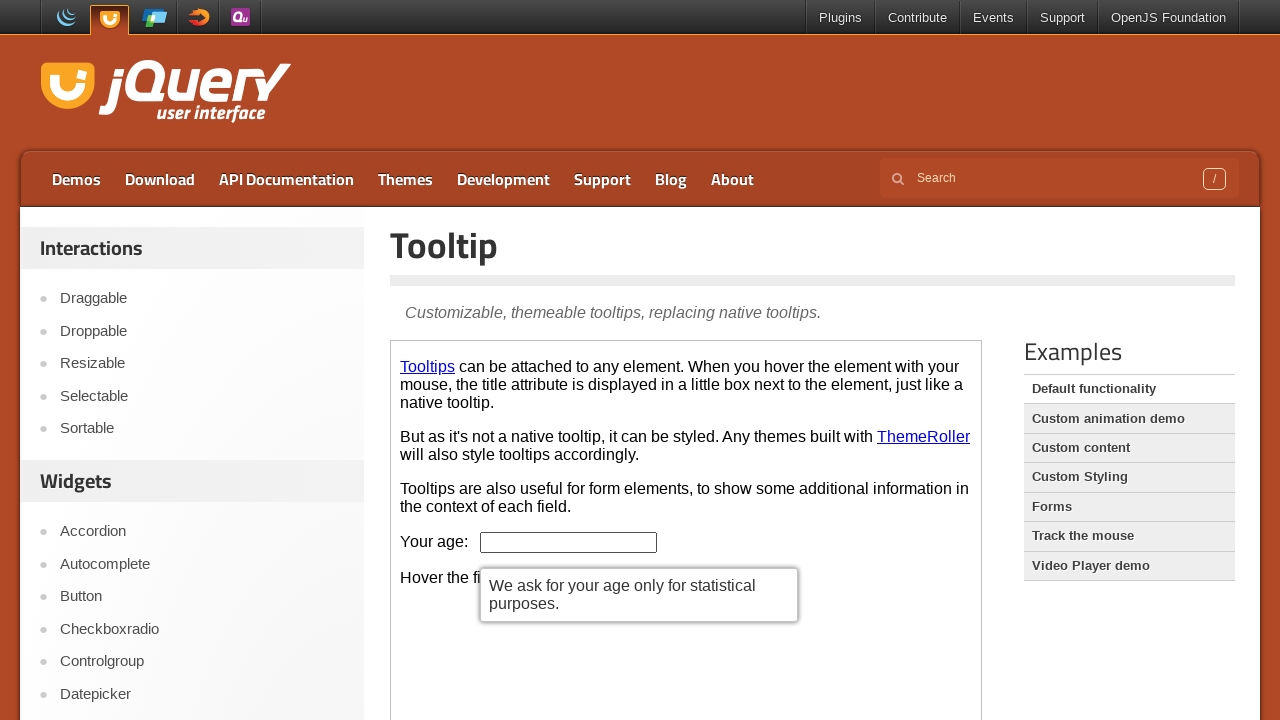